Tests a redirect flow where clicking a button opens a new window, then solves a mathematical problem and submits the answer

Starting URL: http://suninjuly.github.io/redirect_accept.html

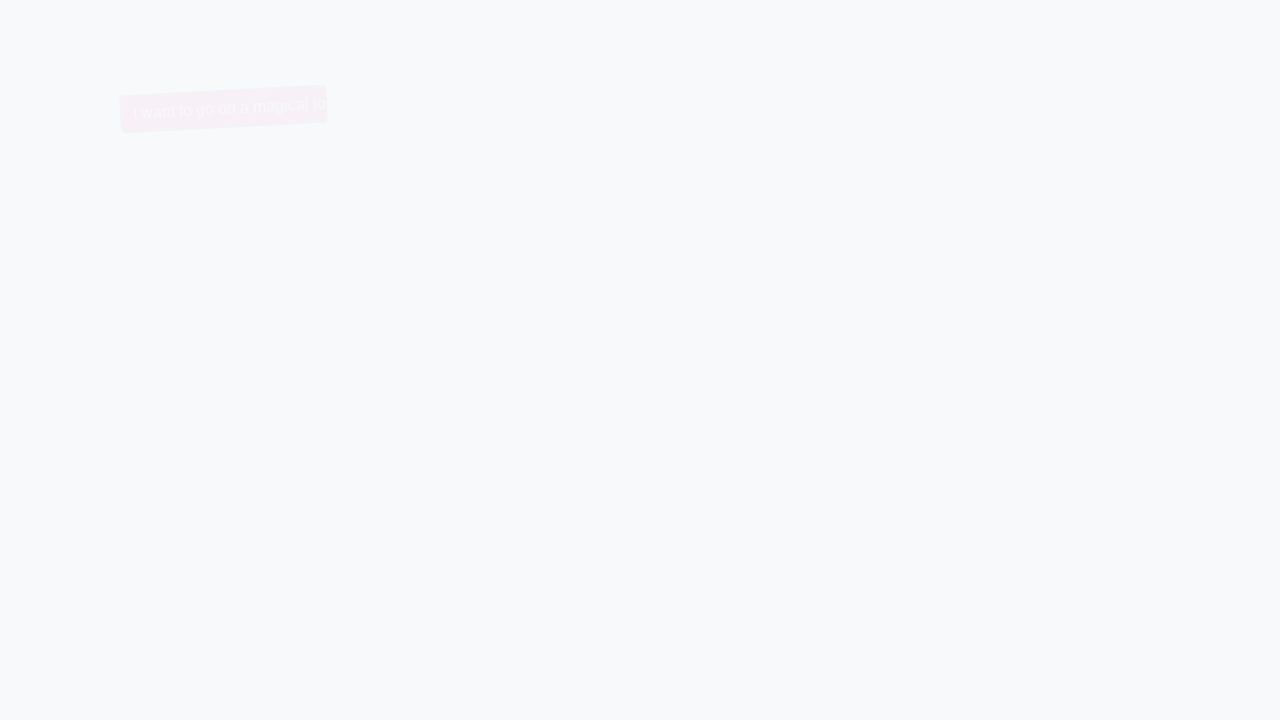

Clicked button to trigger redirect flow at (210, 109) on button.btn
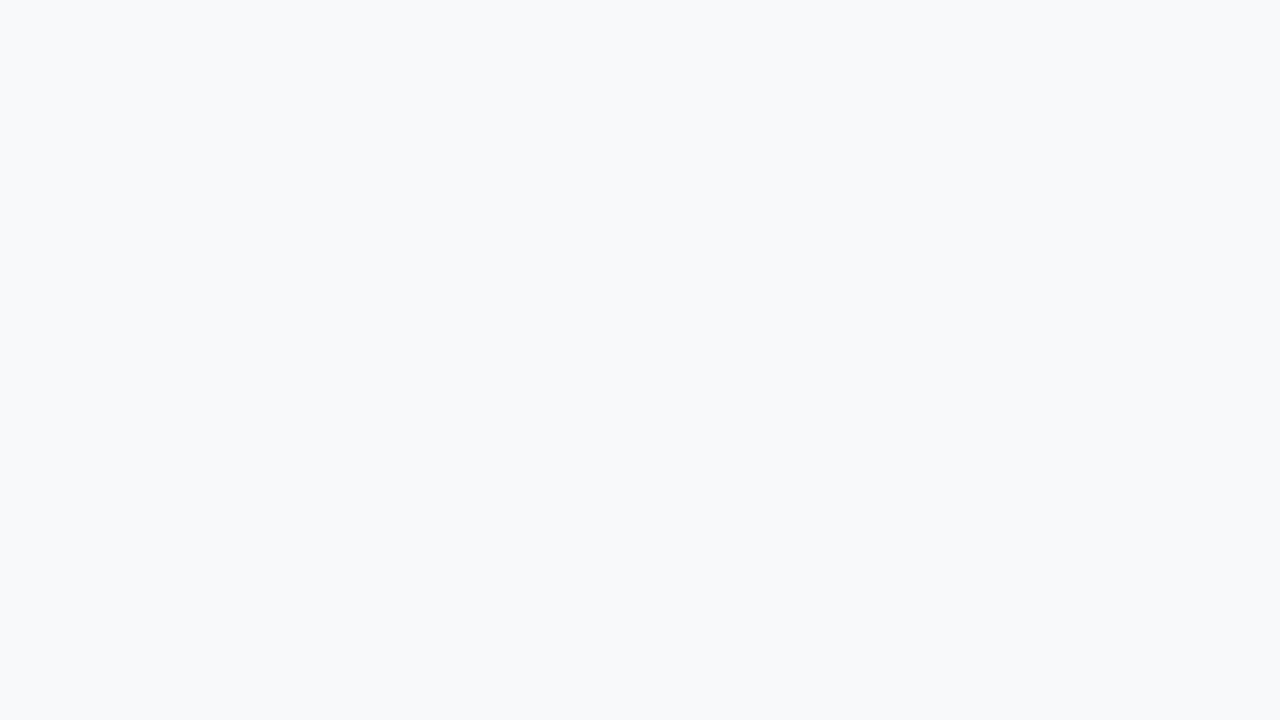

Waited for new window to open
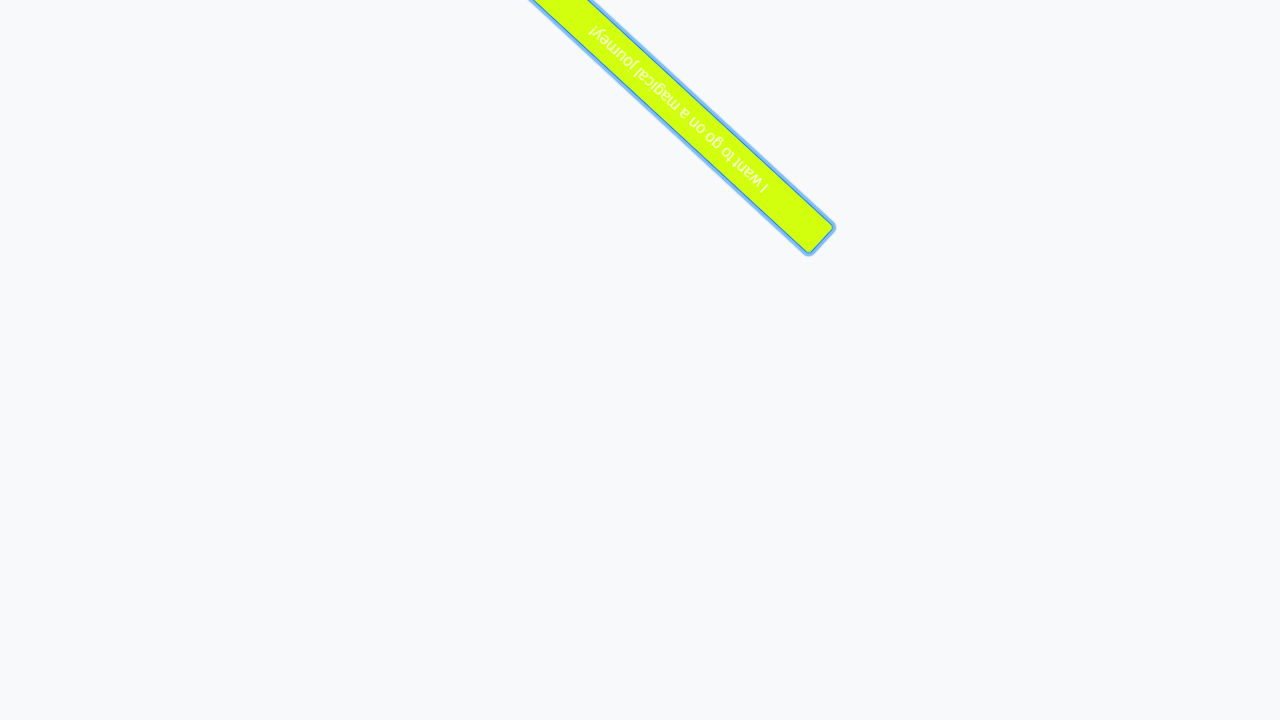

Switched to newly opened page
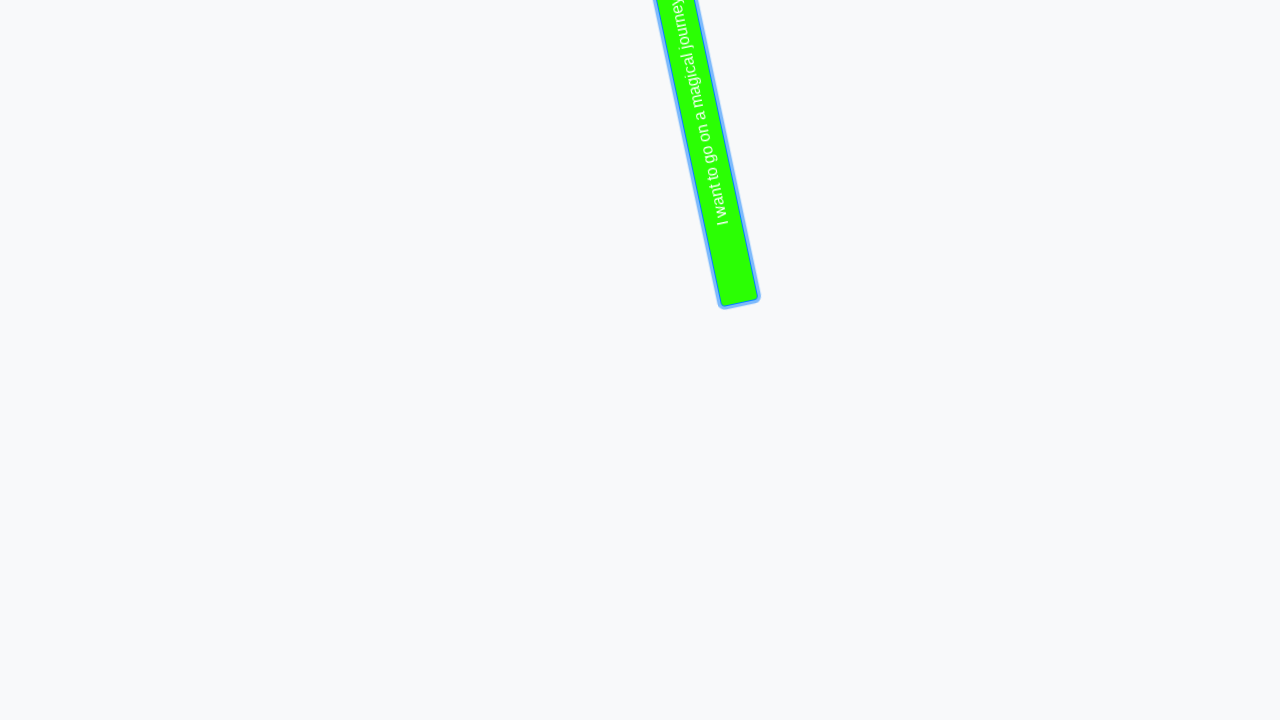

Retrieved input value from new page: 14
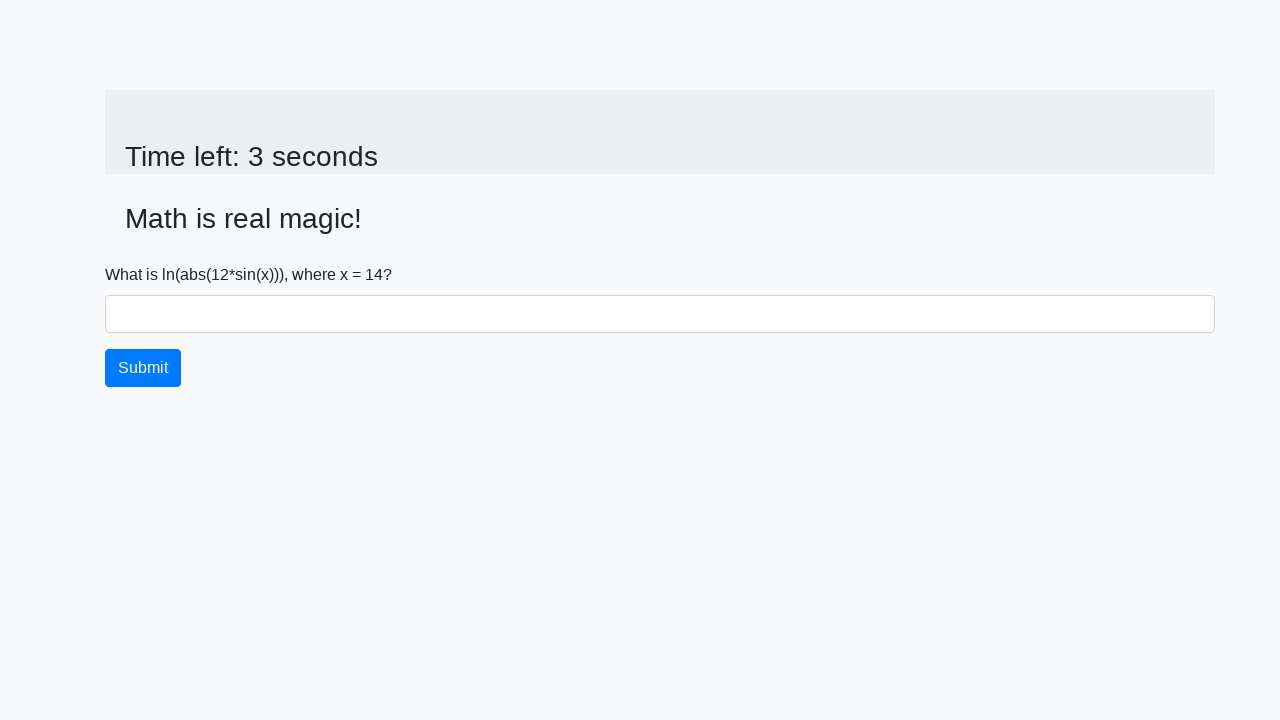

Calculated answer using mathematical formula: 2.4754696164269507
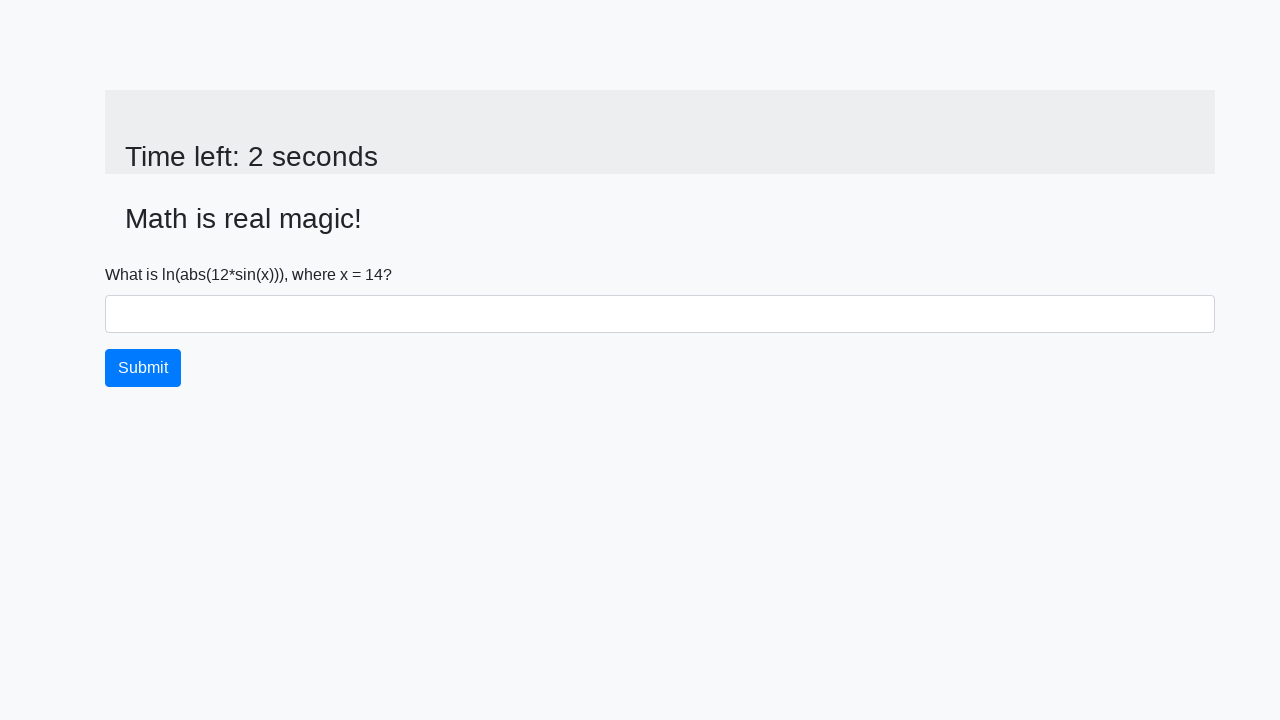

Filled answer field with calculated value on #answer
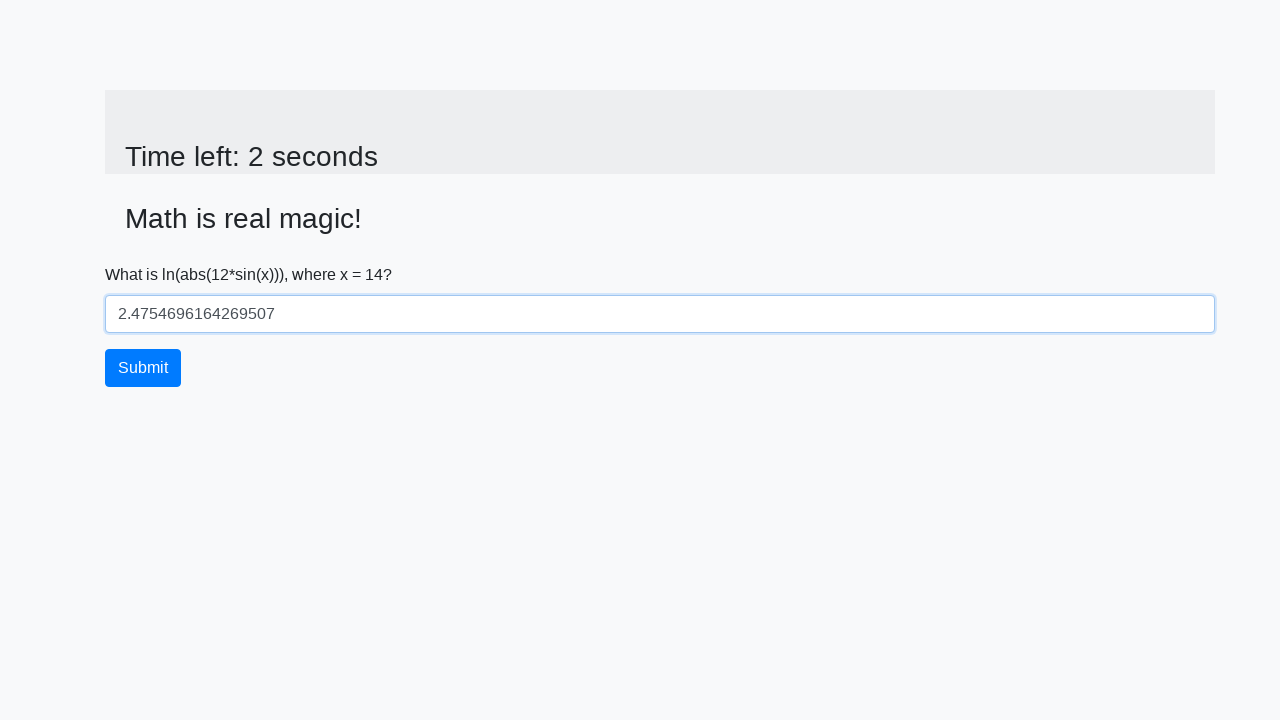

Clicked submit button at (143, 368) on button.btn
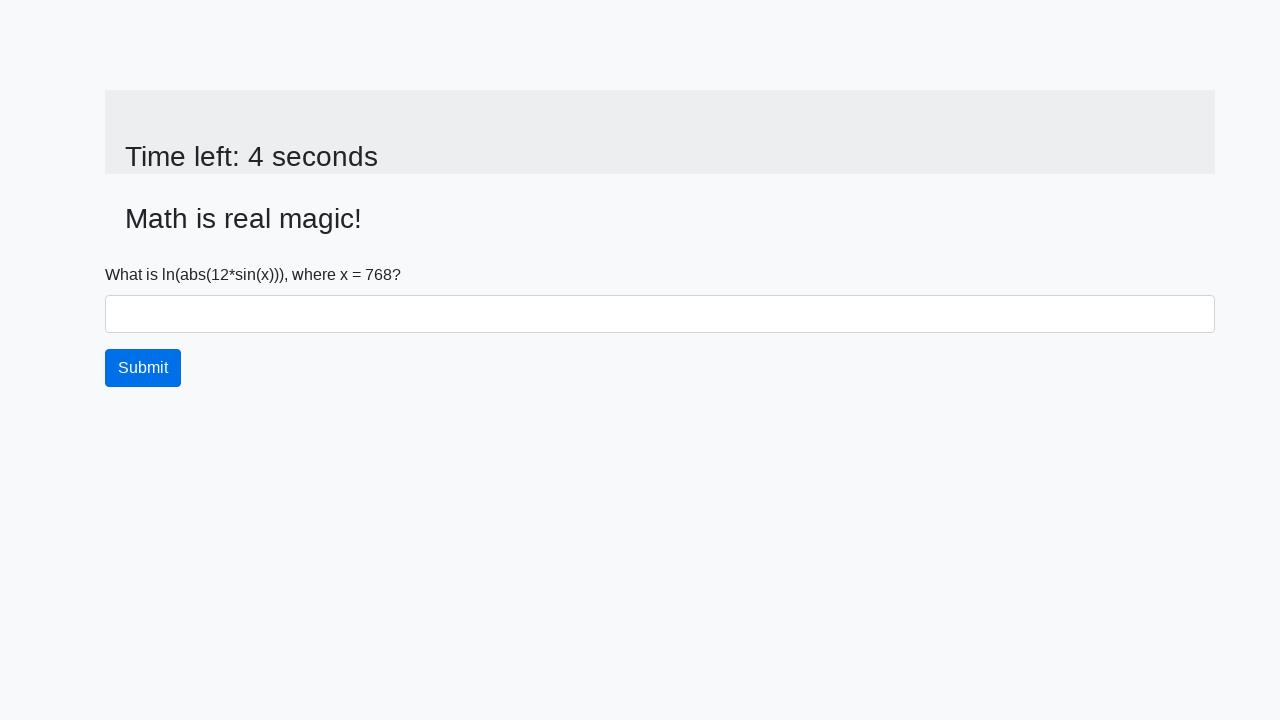

Set up dialog handler to accept alerts
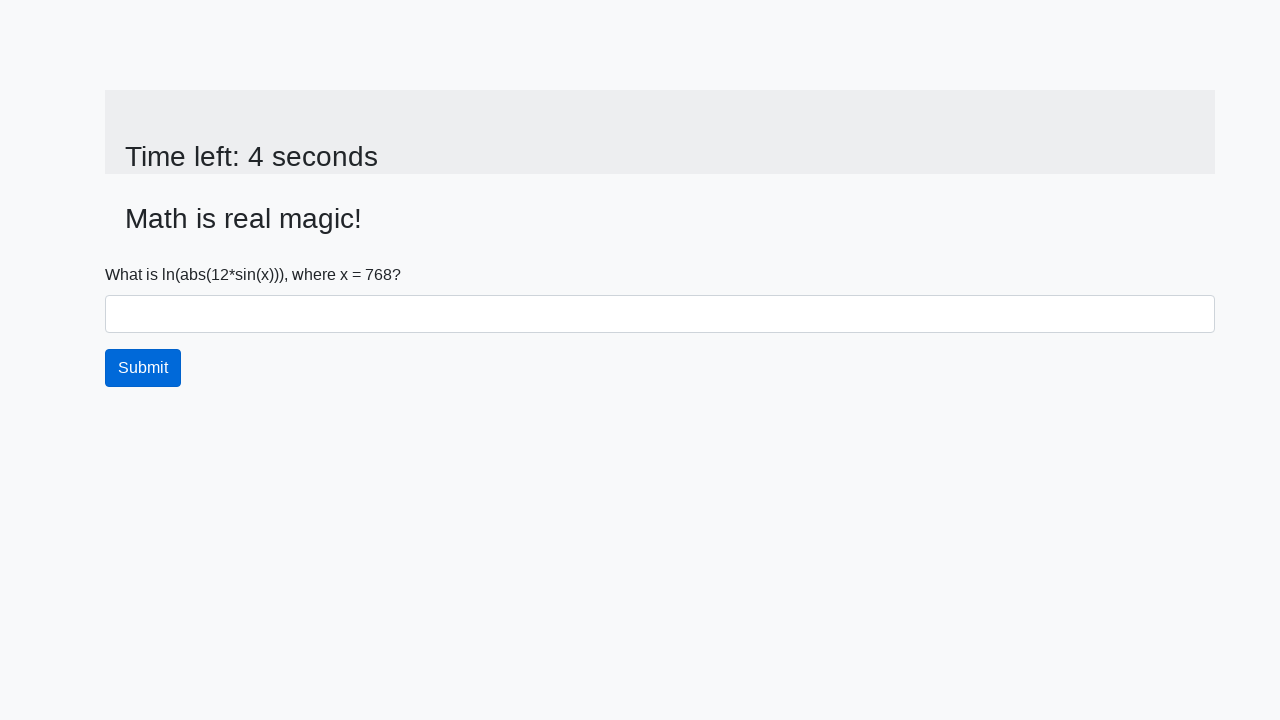

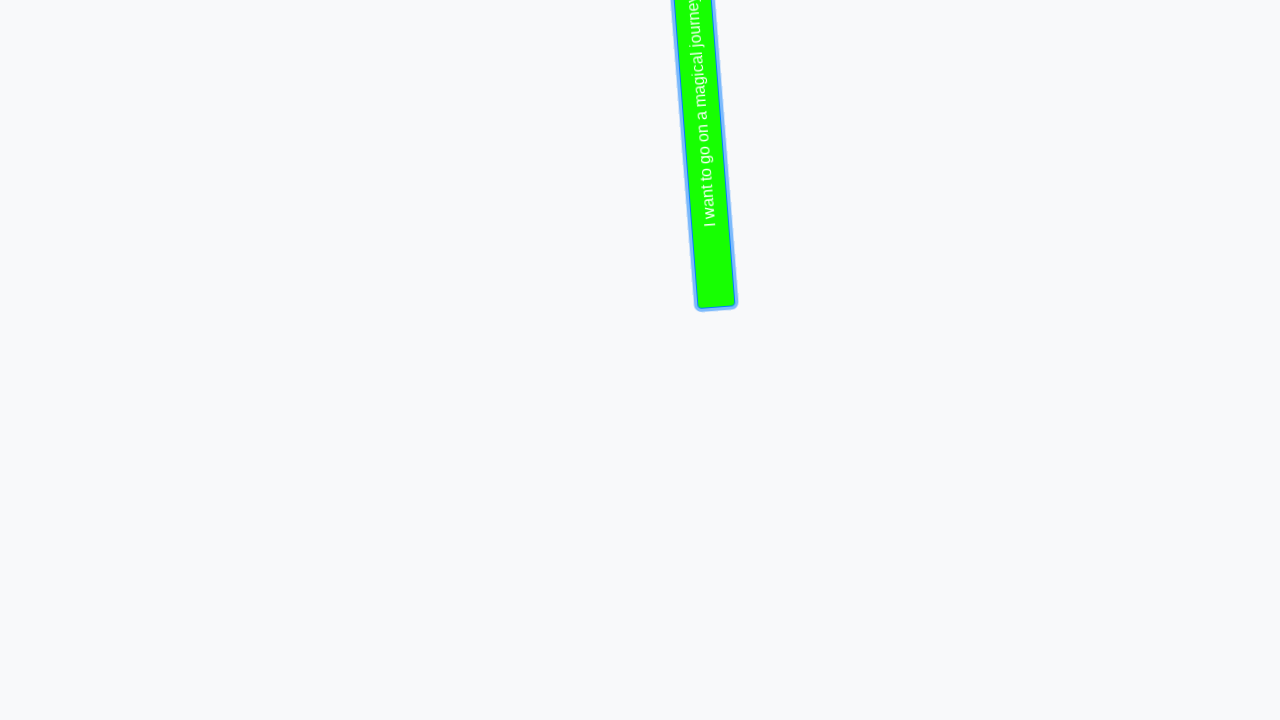